Tests the shopping cart flow by navigating to Laptops category, selecting MacBook air, adding it to cart, handling the confirmation alert, and verifying the product appears correctly in the cart.

Starting URL: https://www.demoblaze.com/

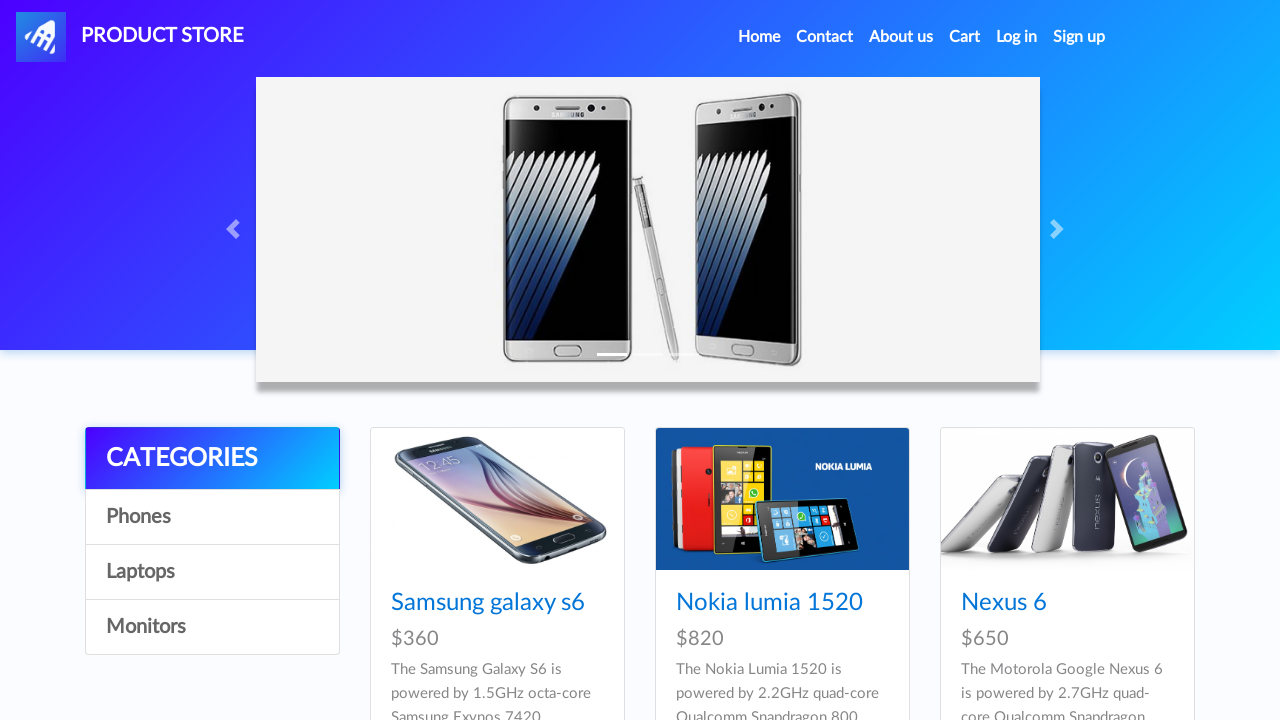

Clicked on 'Laptops' category at (212, 572) on a:has-text('Laptops')
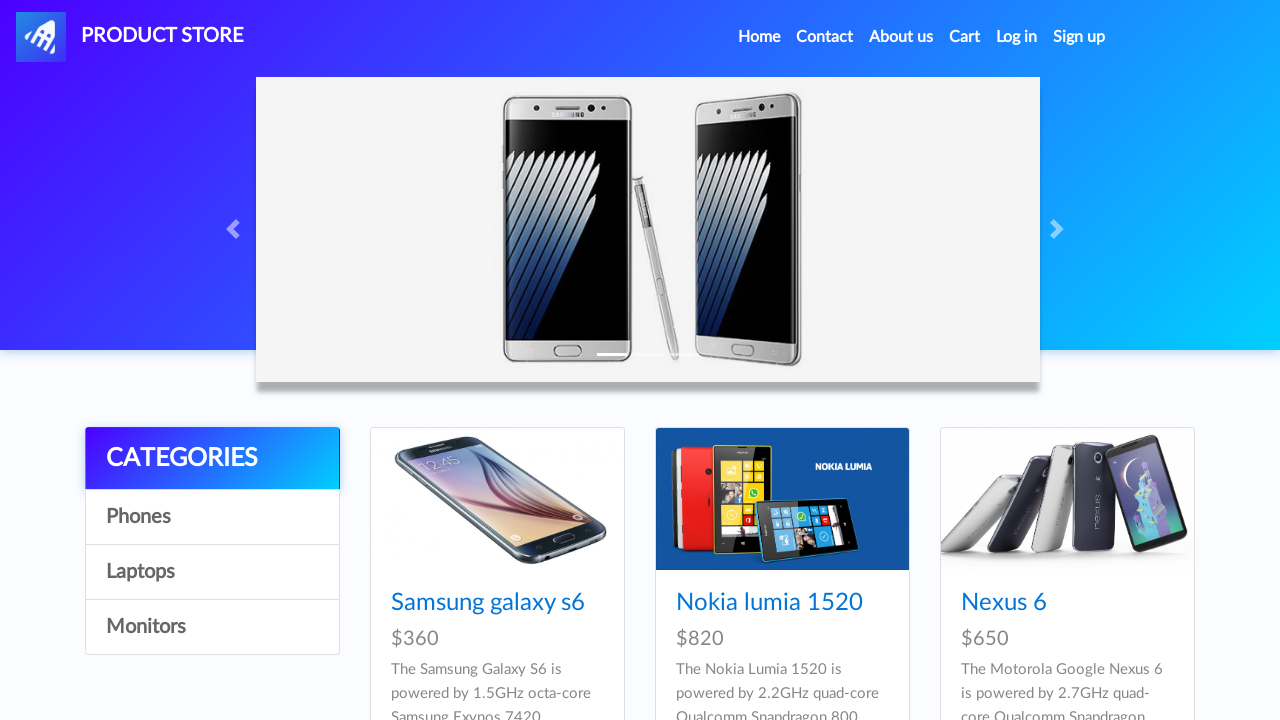

Laptop products loaded
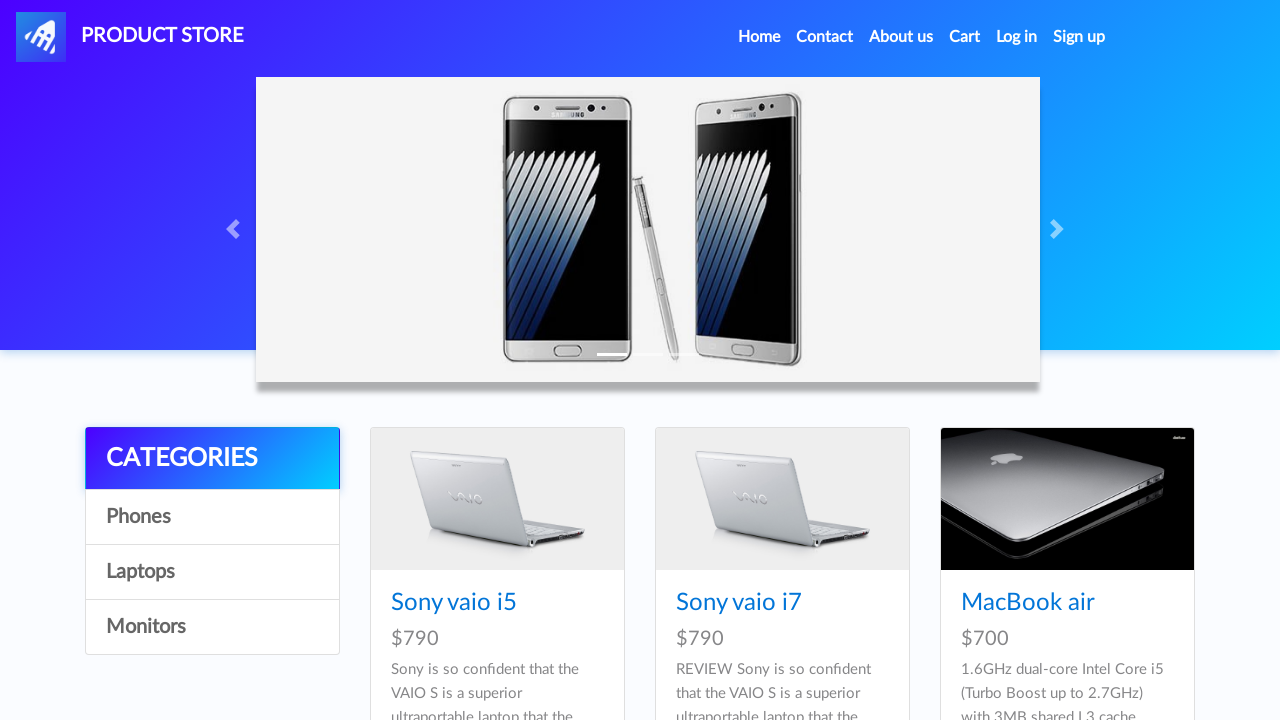

Clicked on 'MacBook air' product at (1028, 603) on a:has-text('MacBook air')
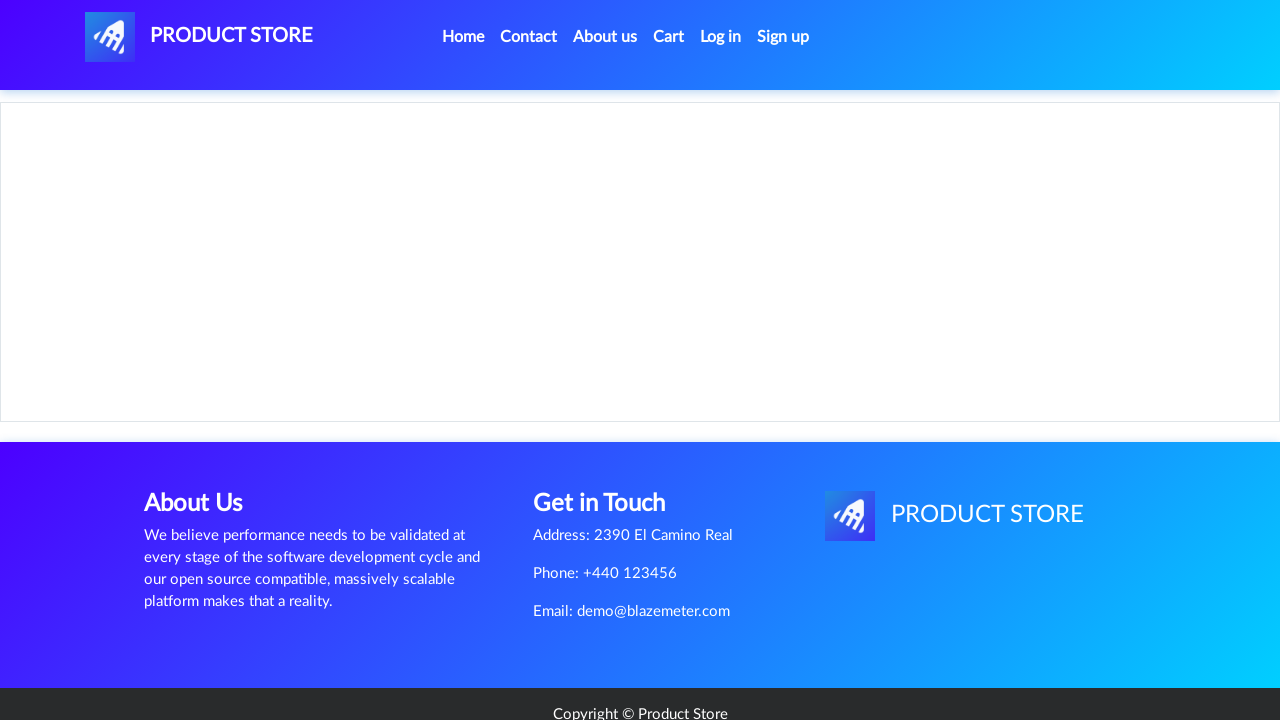

Product detail page loaded
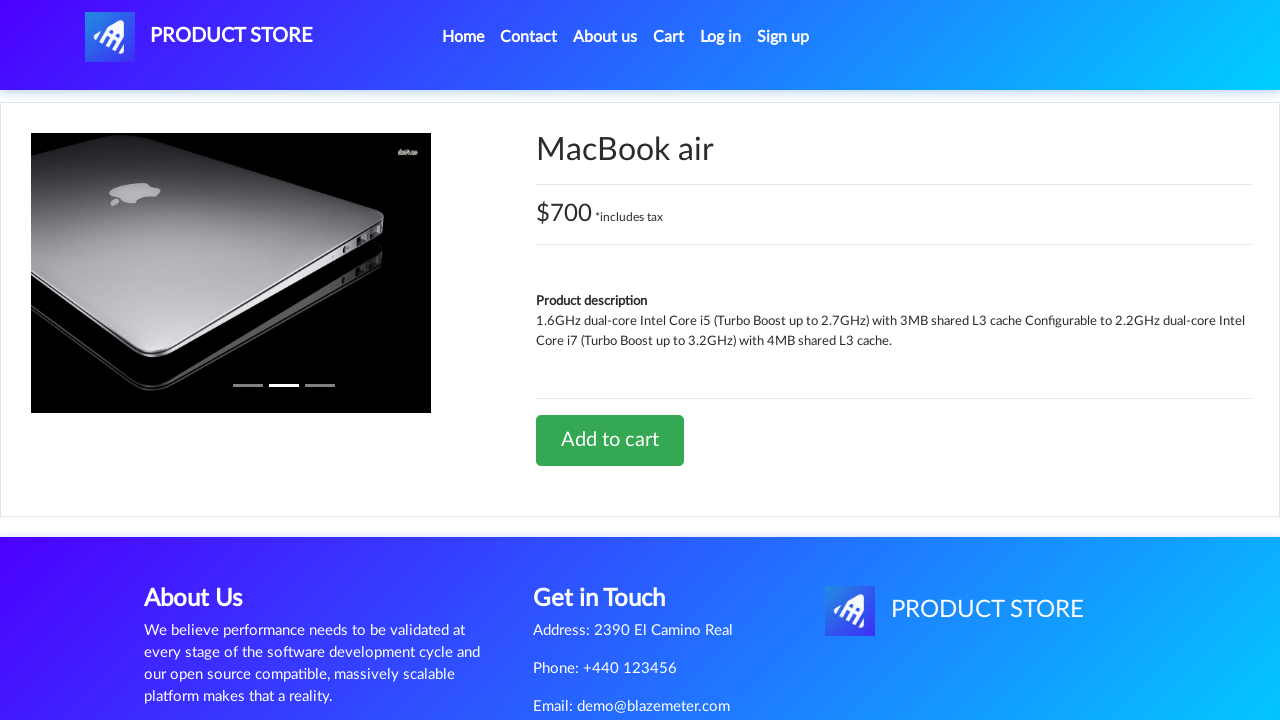

Clicked 'Add to cart' button at (610, 440) on a:has-text('Add to cart')
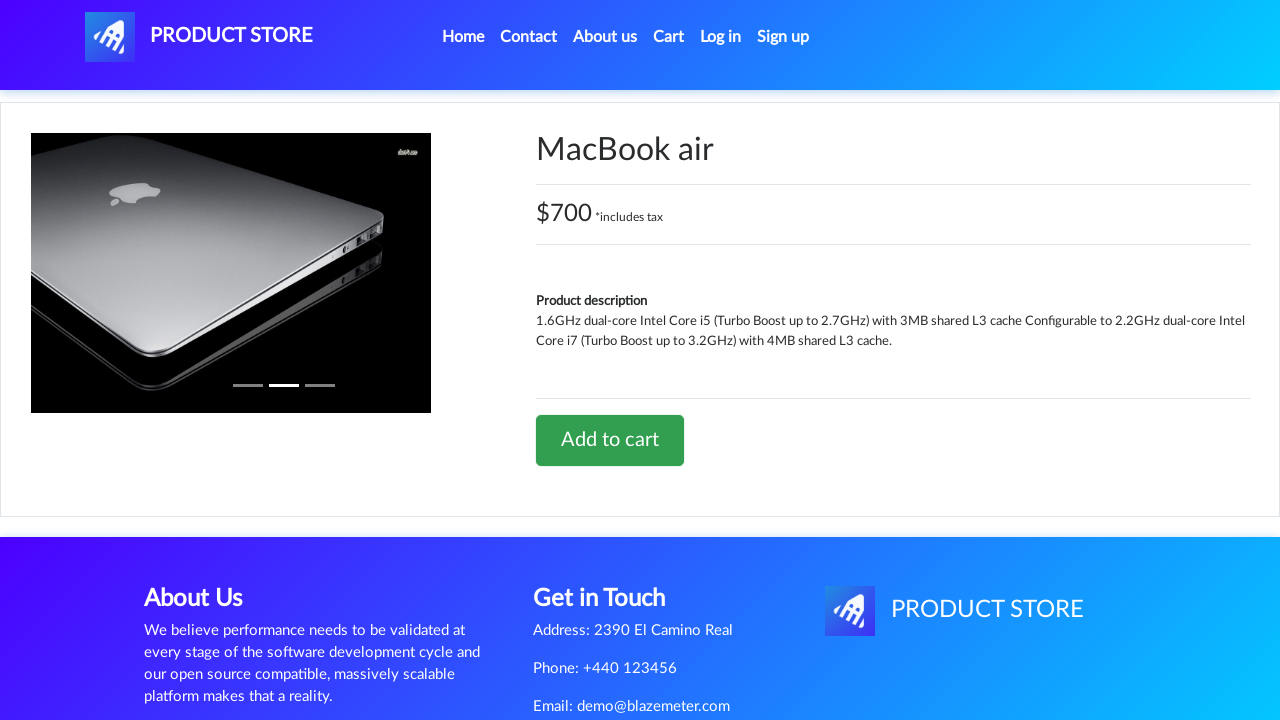

Accepted confirmation alert for adding product to cart
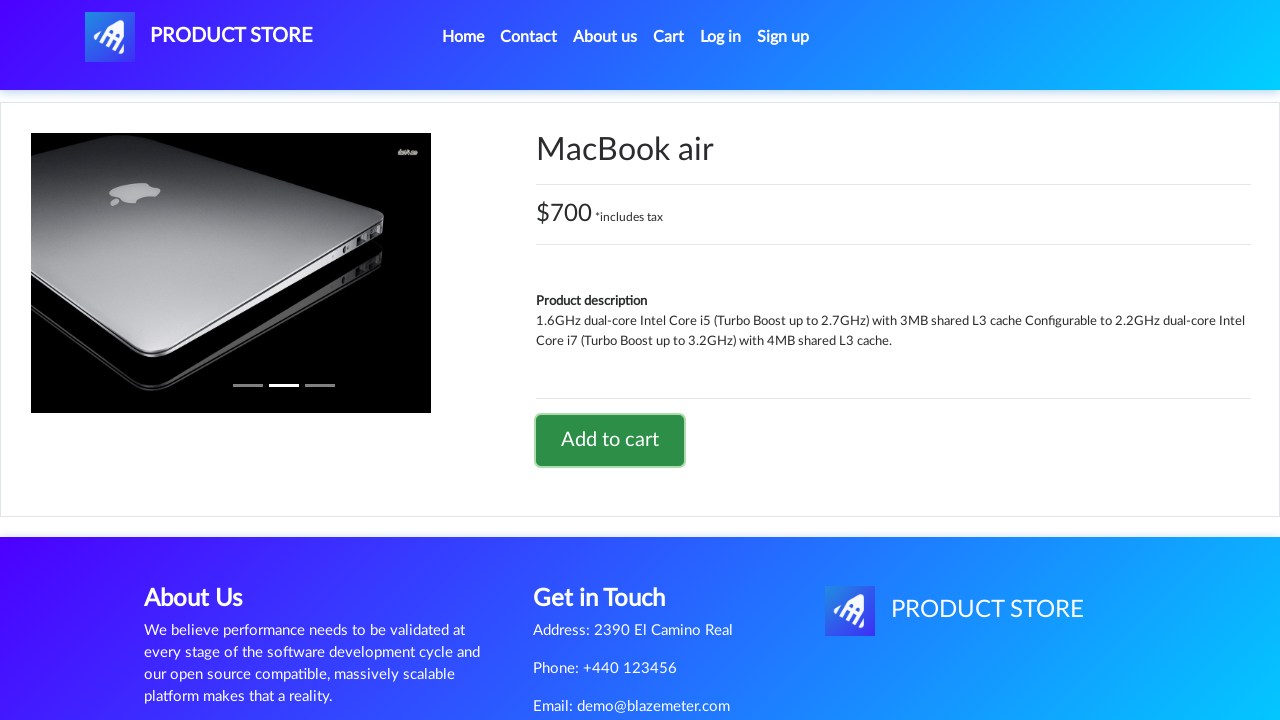

Clicked on 'Cart' in navigation bar at (669, 37) on a#cartur
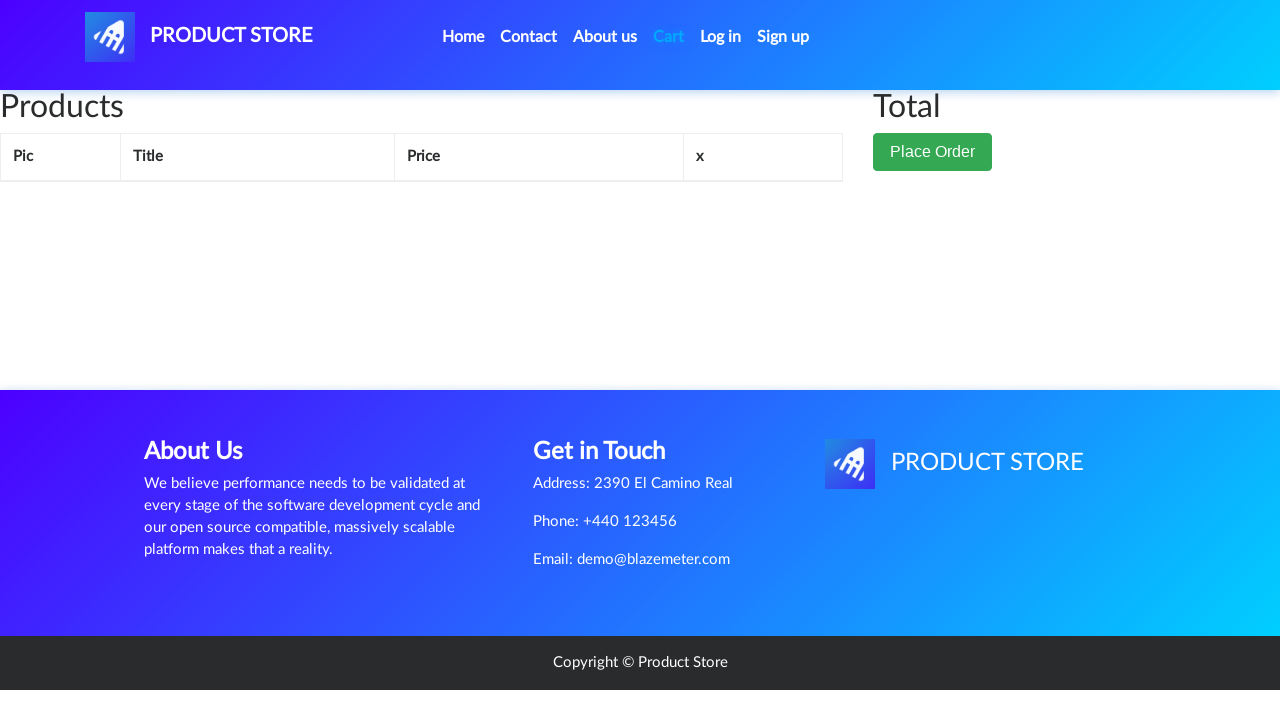

Cart page loaded with product row
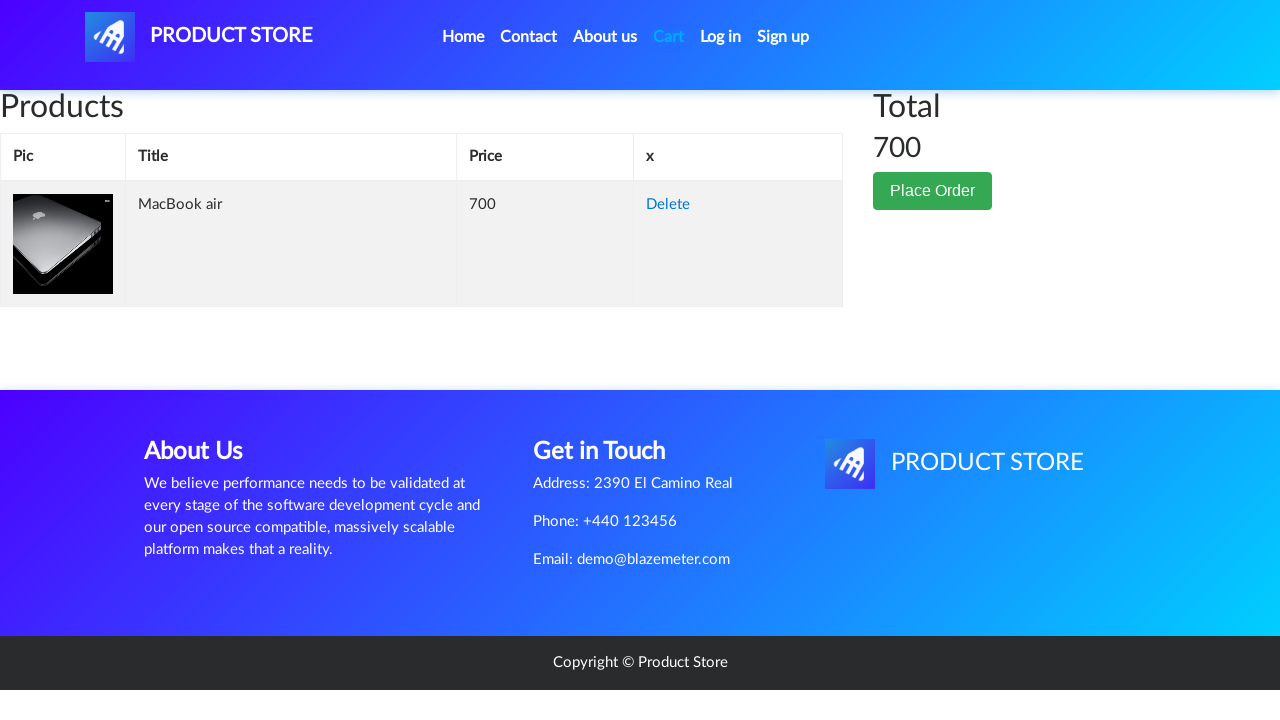

Verified 'MacBook air' product is displayed in cart
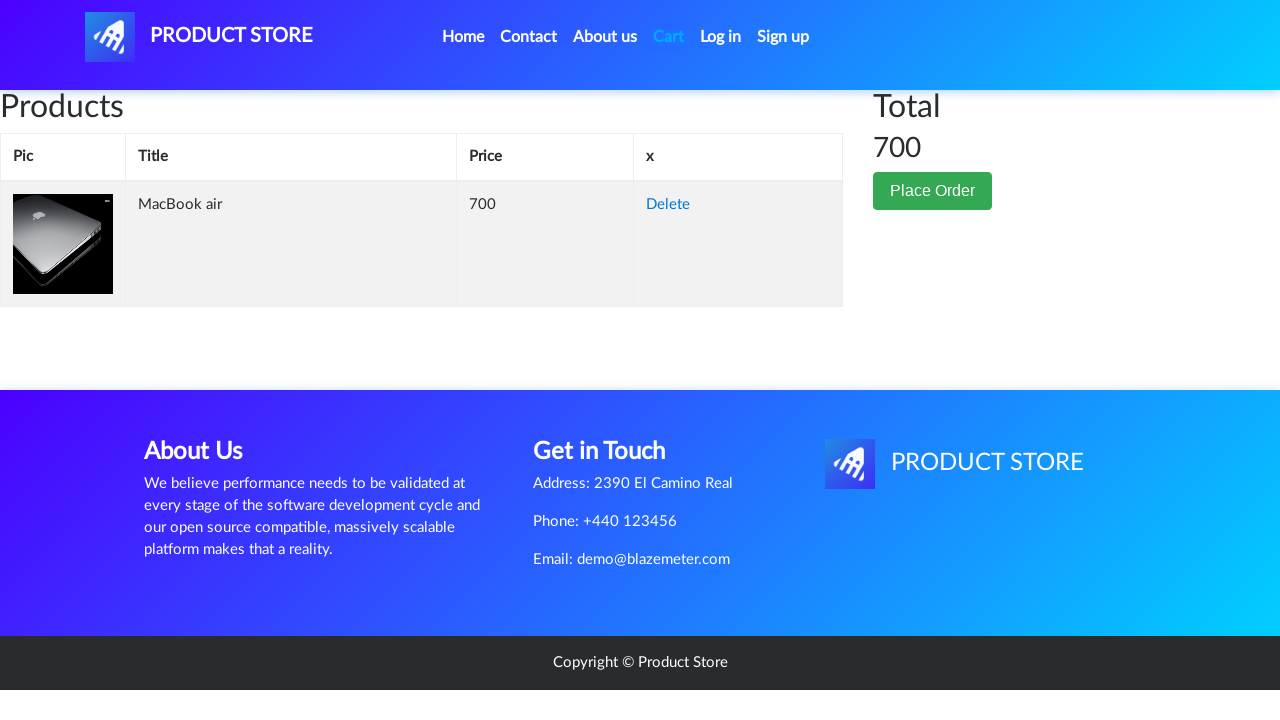

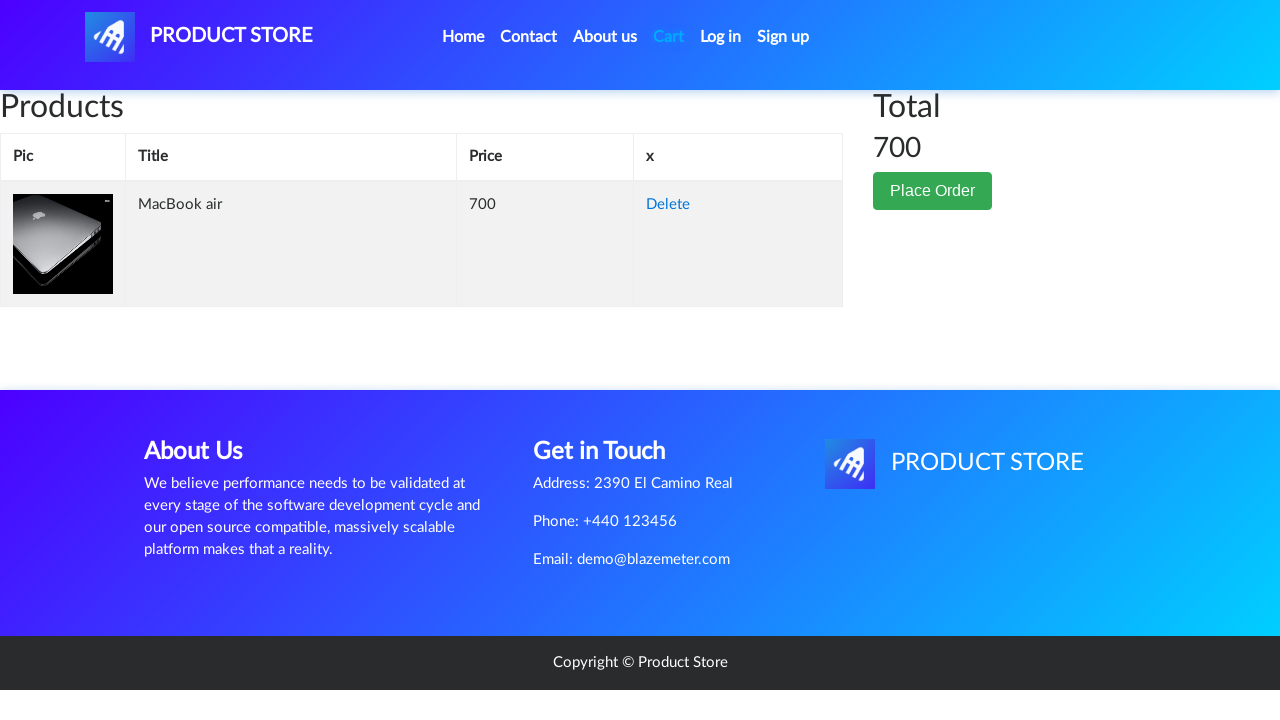